Tests validation error when card number is provided but password is missing

Starting URL: https://www.cinesimperial.com/index.php?option=com_cines&task=punts&Itemid=160

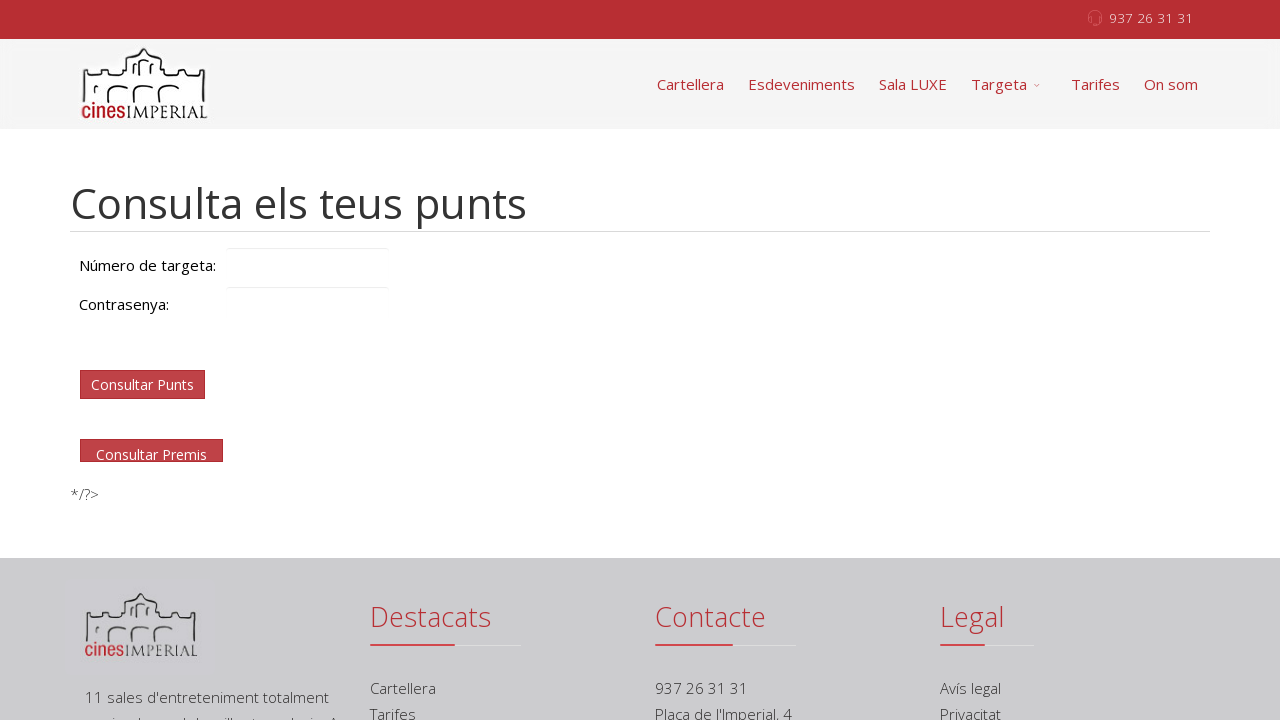

Filled card number field with '123456' on input[name='targetaclient']
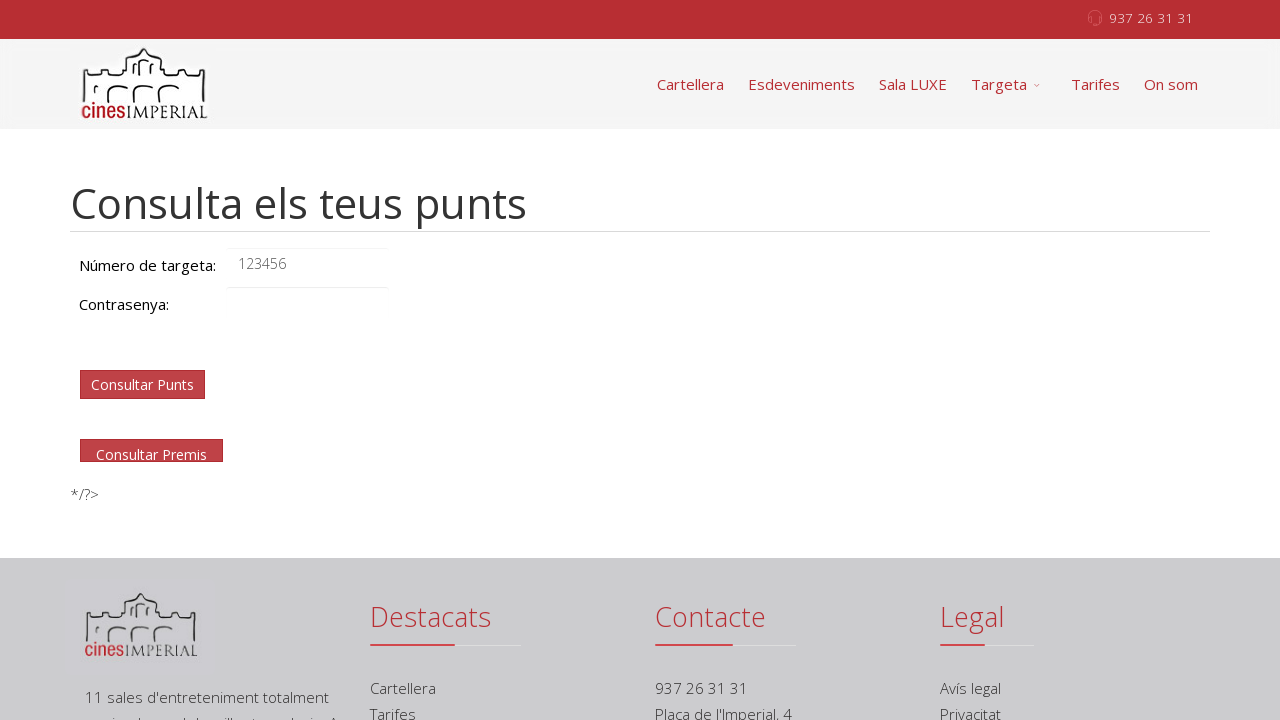

Cleared password field to ensure it is empty on input[name='password']
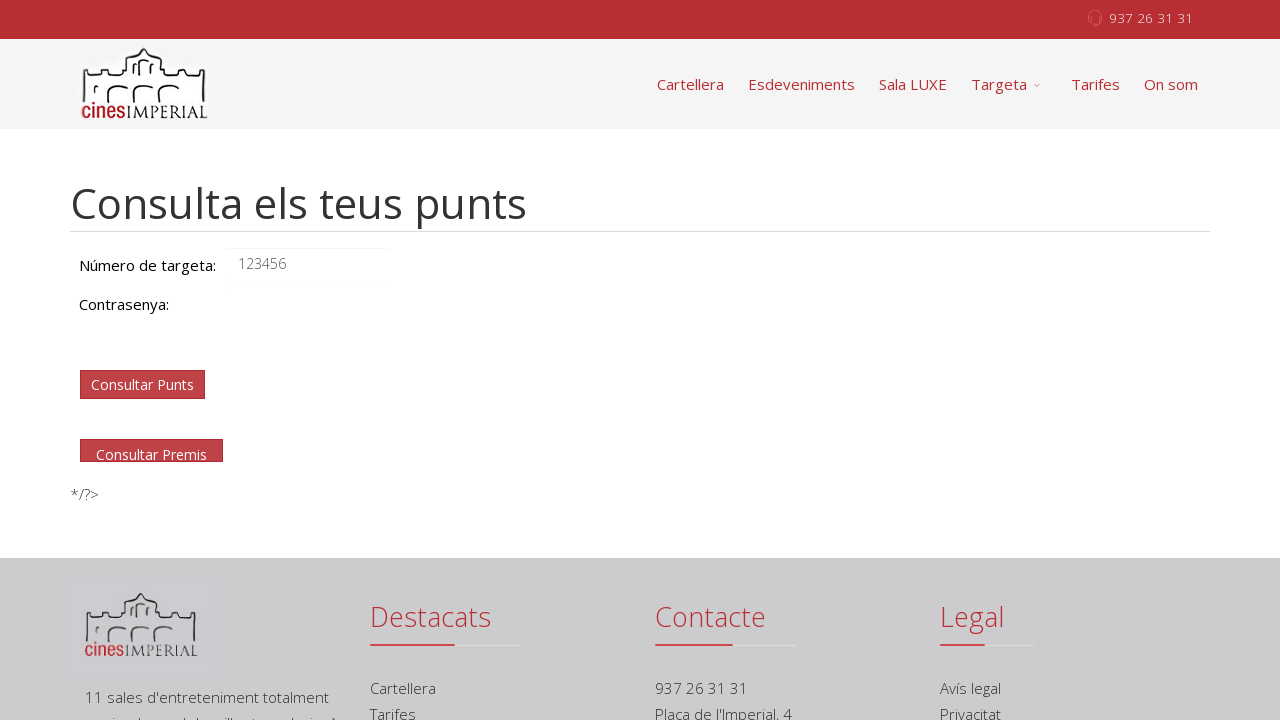

Set up dialog handler to accept alerts
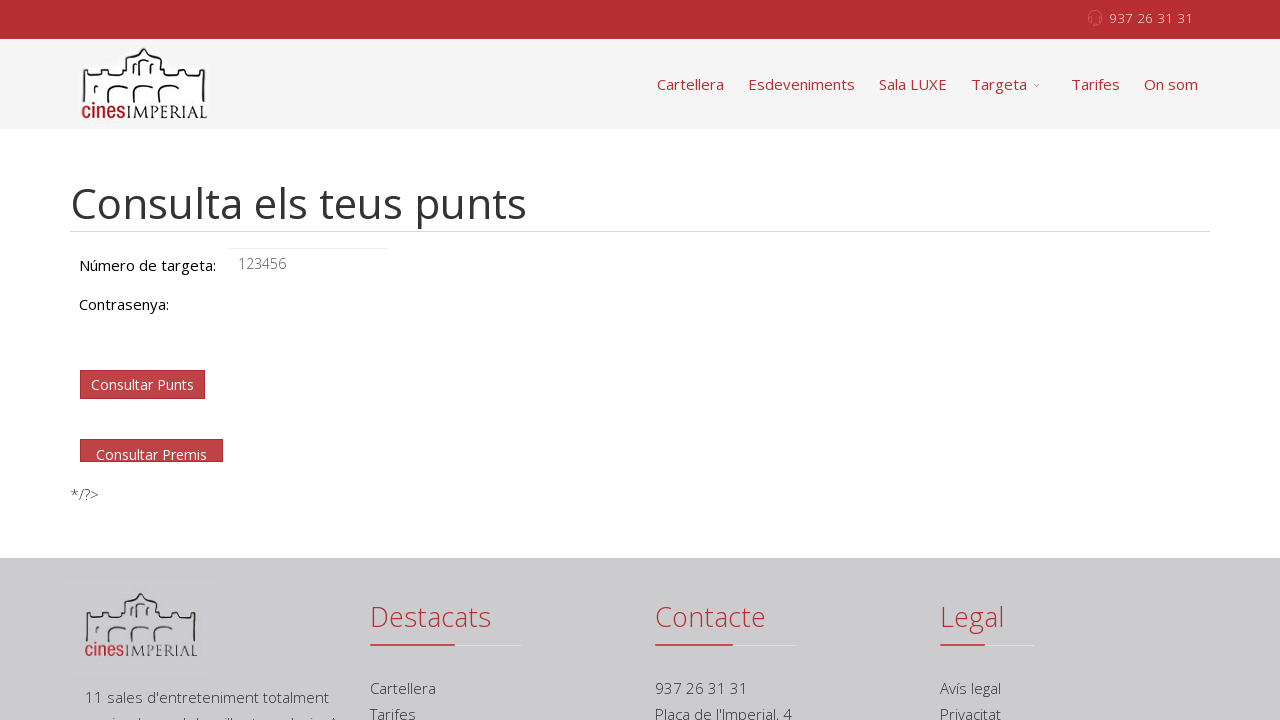

Clicked 'Consultar Punts' submit button to trigger validation at (142, 385) on input[type='submit'][value='Consultar Punts']
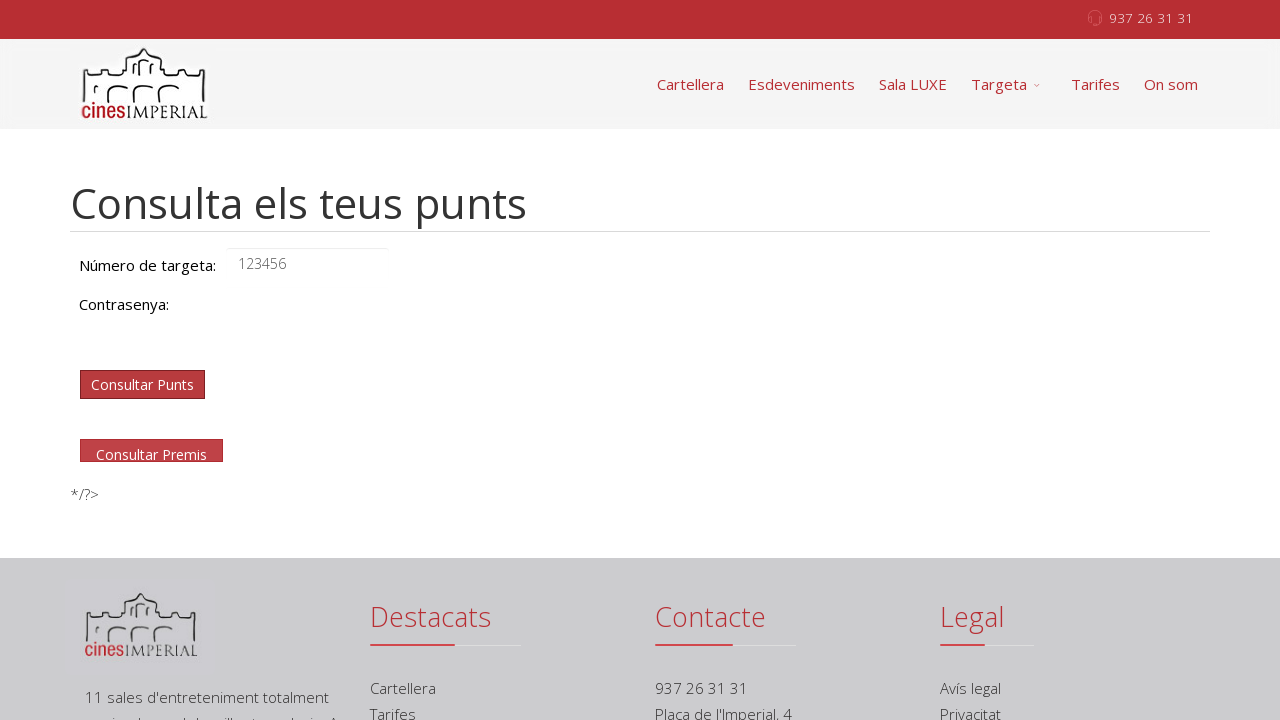

Waited 1 second for validation error to appear
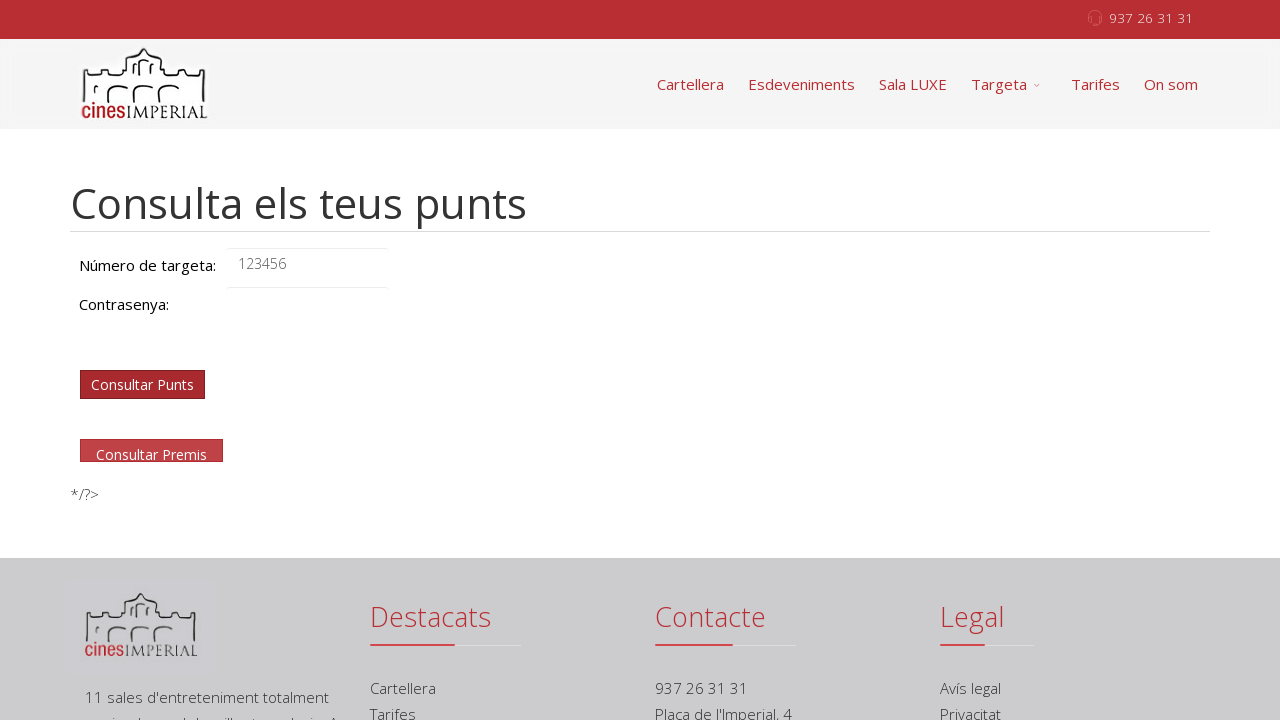

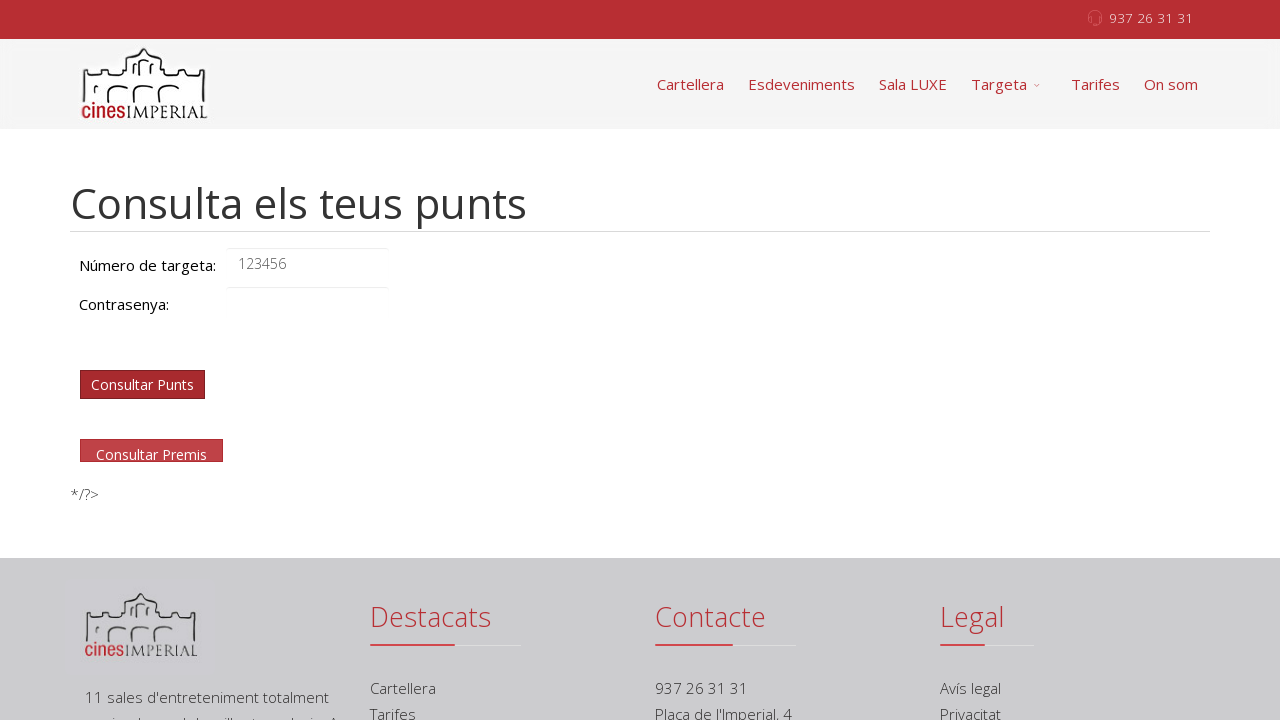